Searches for products containing "ca" and dynamically finds and adds "Cashews" to the cart

Starting URL: https://rahulshettyacademy.com/seleniumPractise/#/

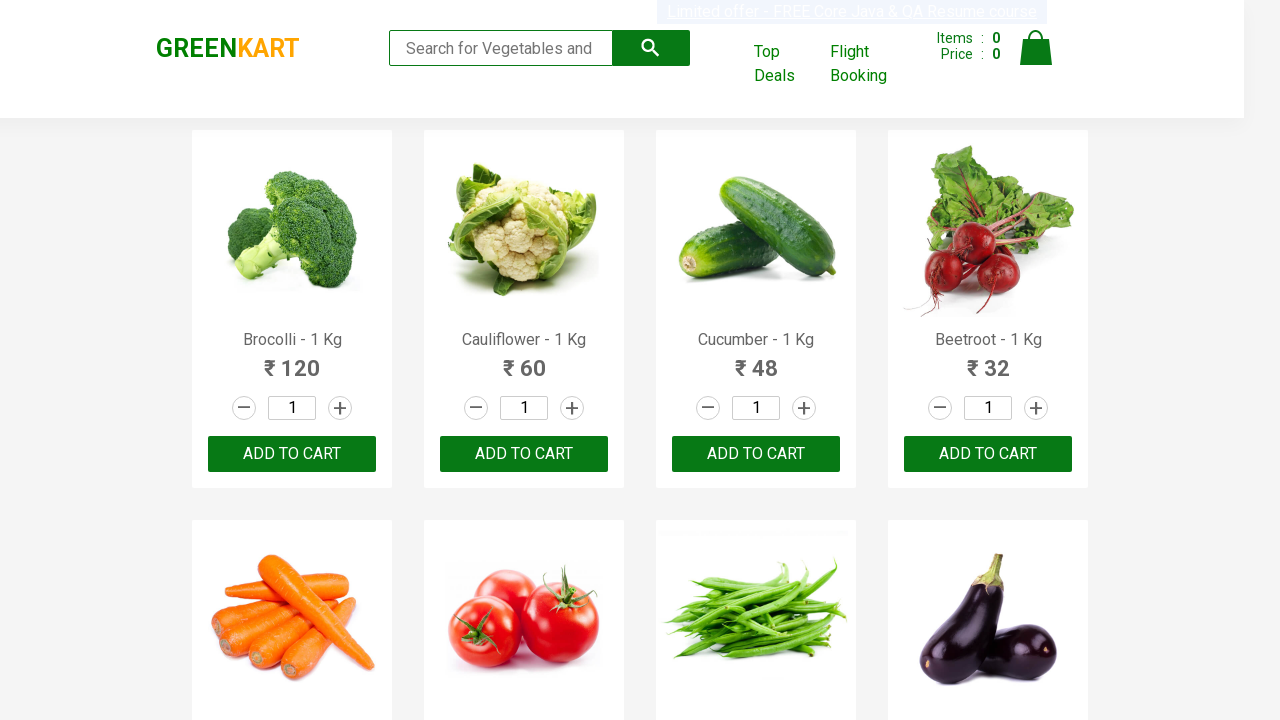

Filled search field with 'ca' on .search-keyword
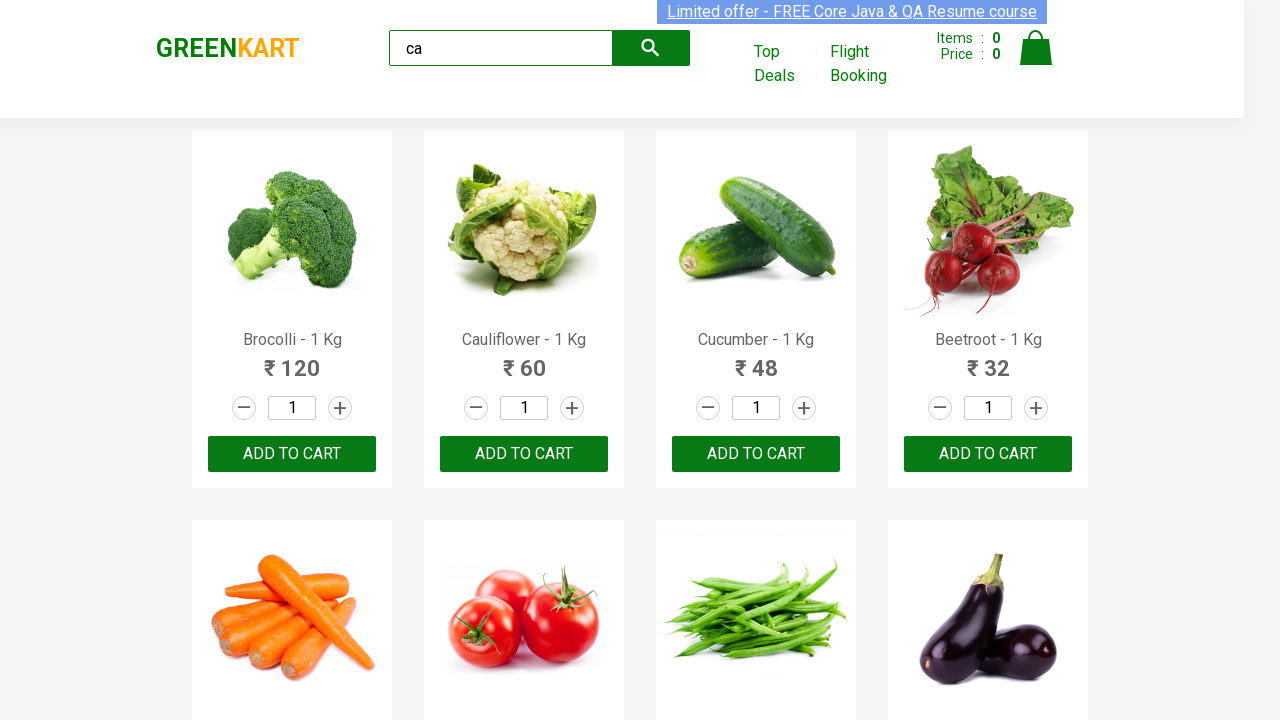

Waited for products to load
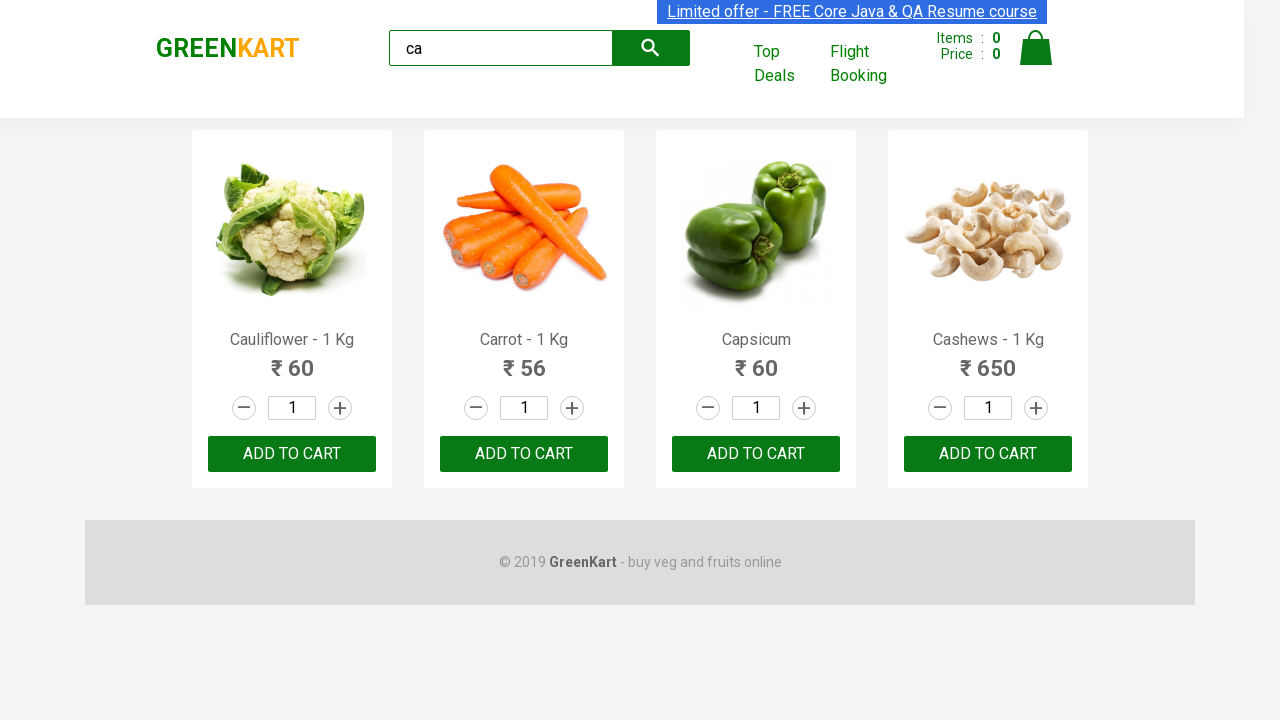

Located all product elements
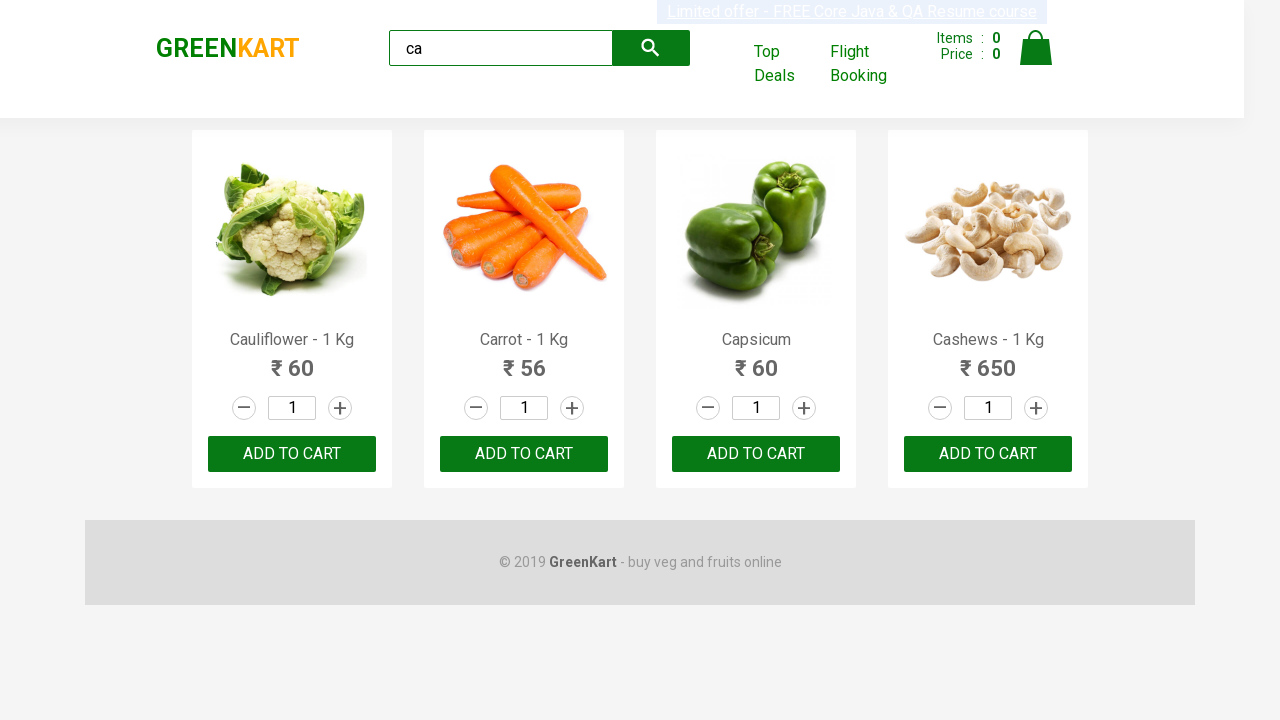

Accessed product at index 0
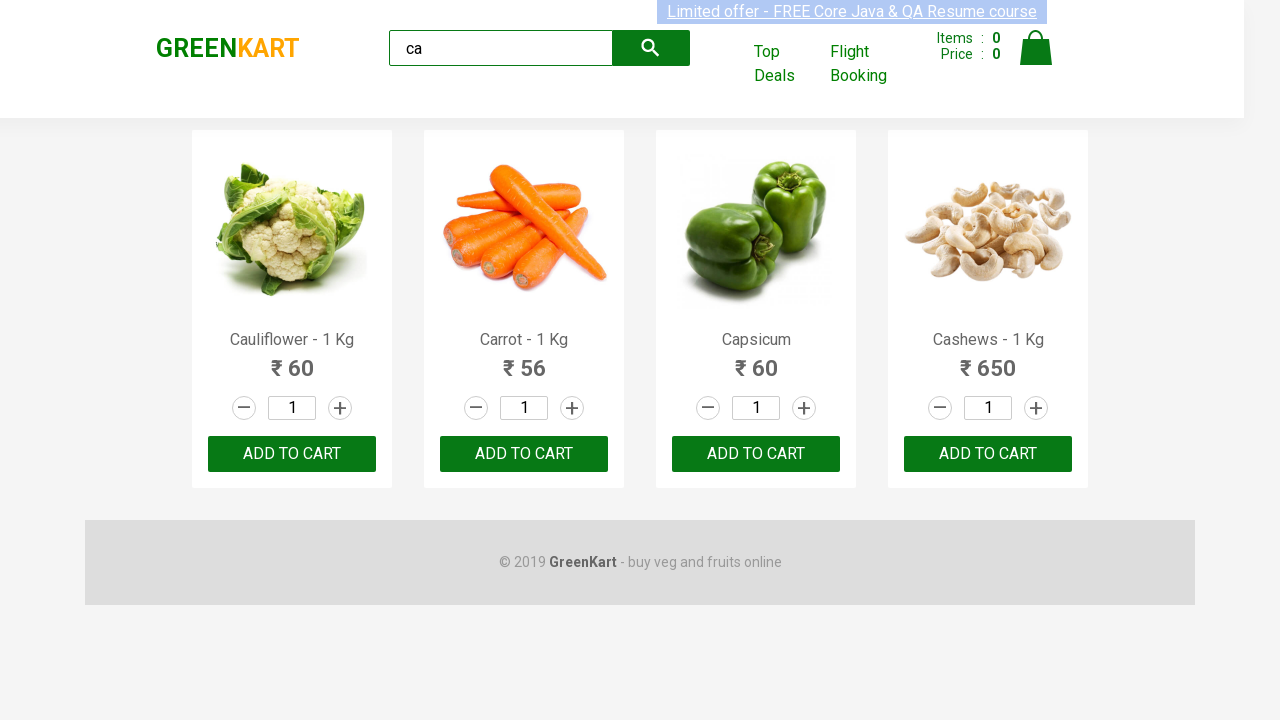

Retrieved product name: Cauliflower - 1 Kg
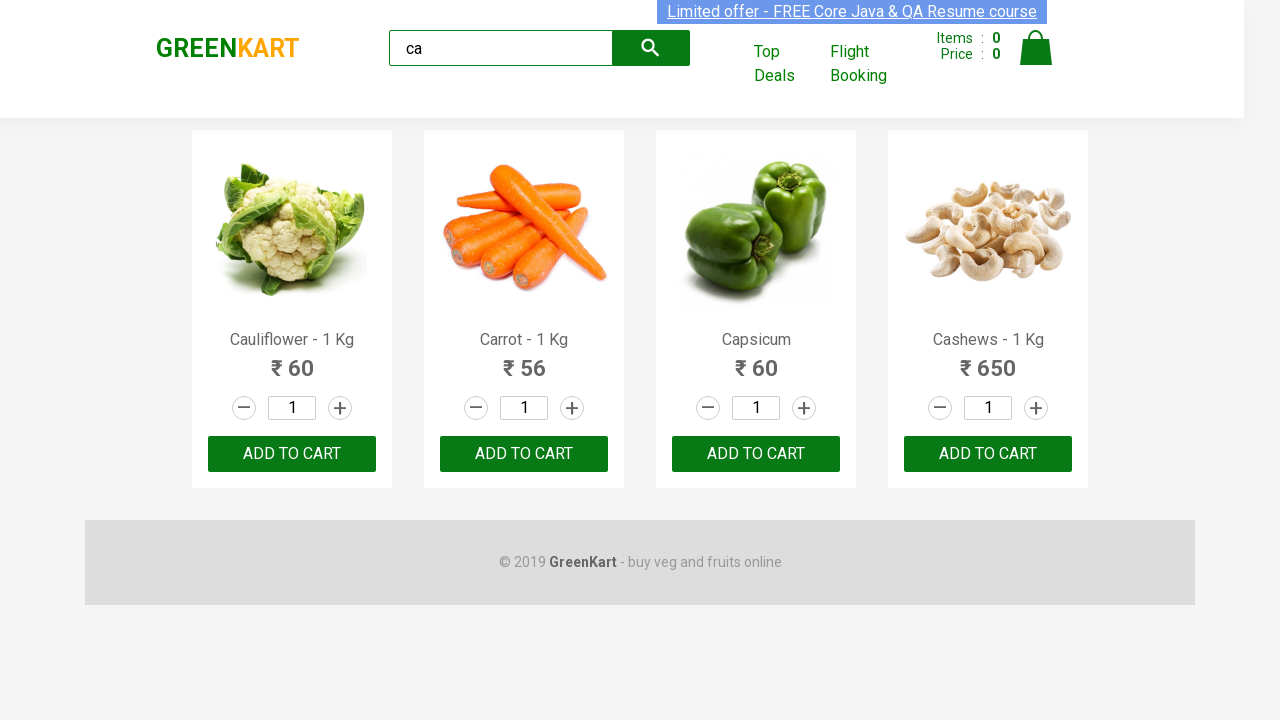

Accessed product at index 1
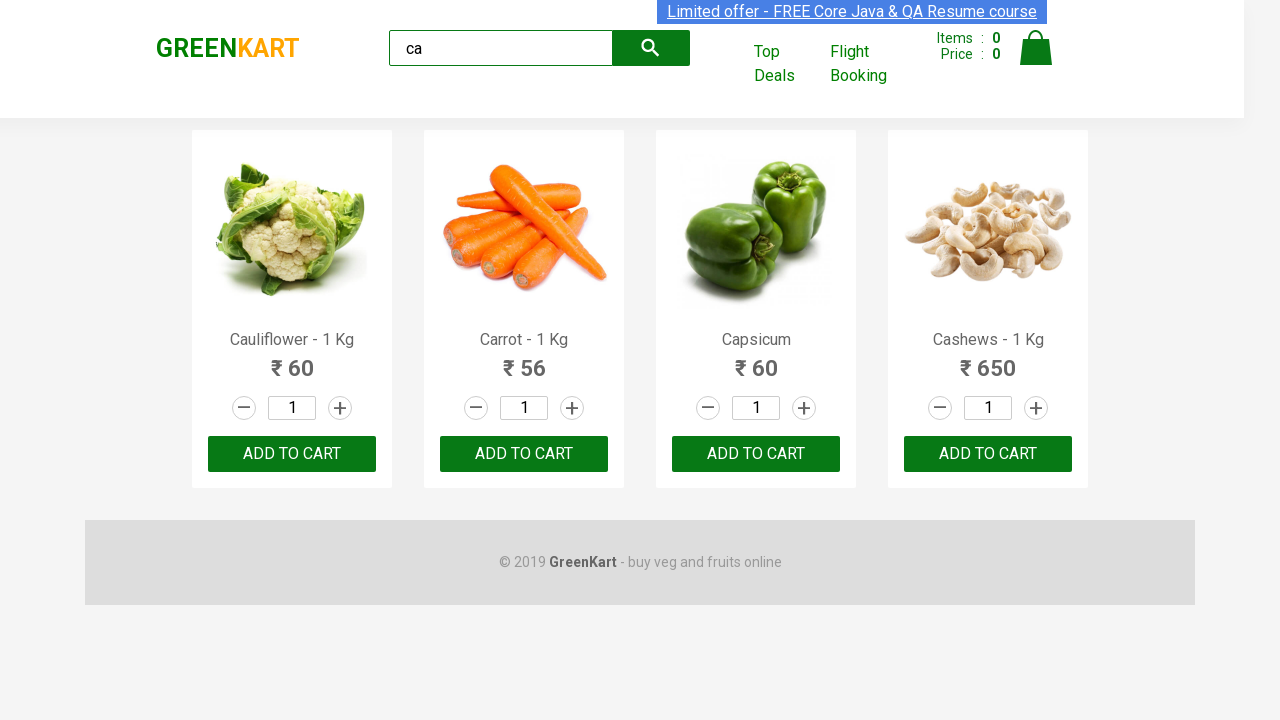

Retrieved product name: Carrot - 1 Kg
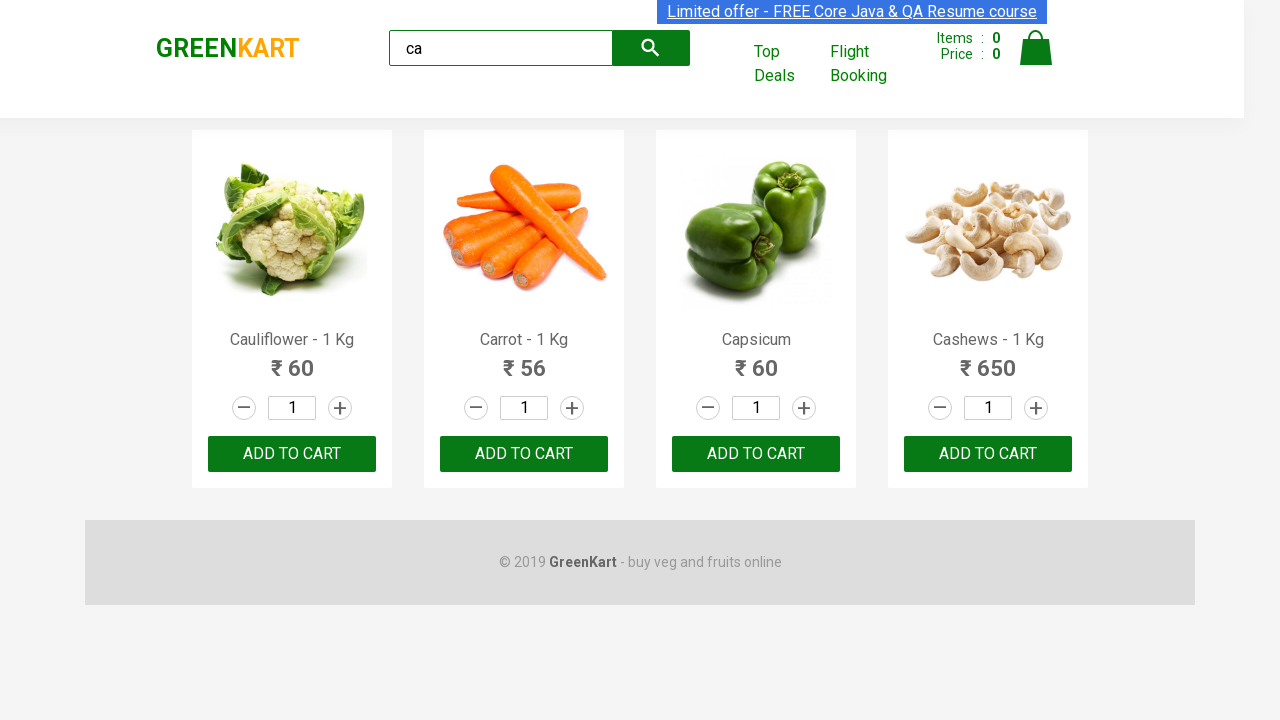

Accessed product at index 2
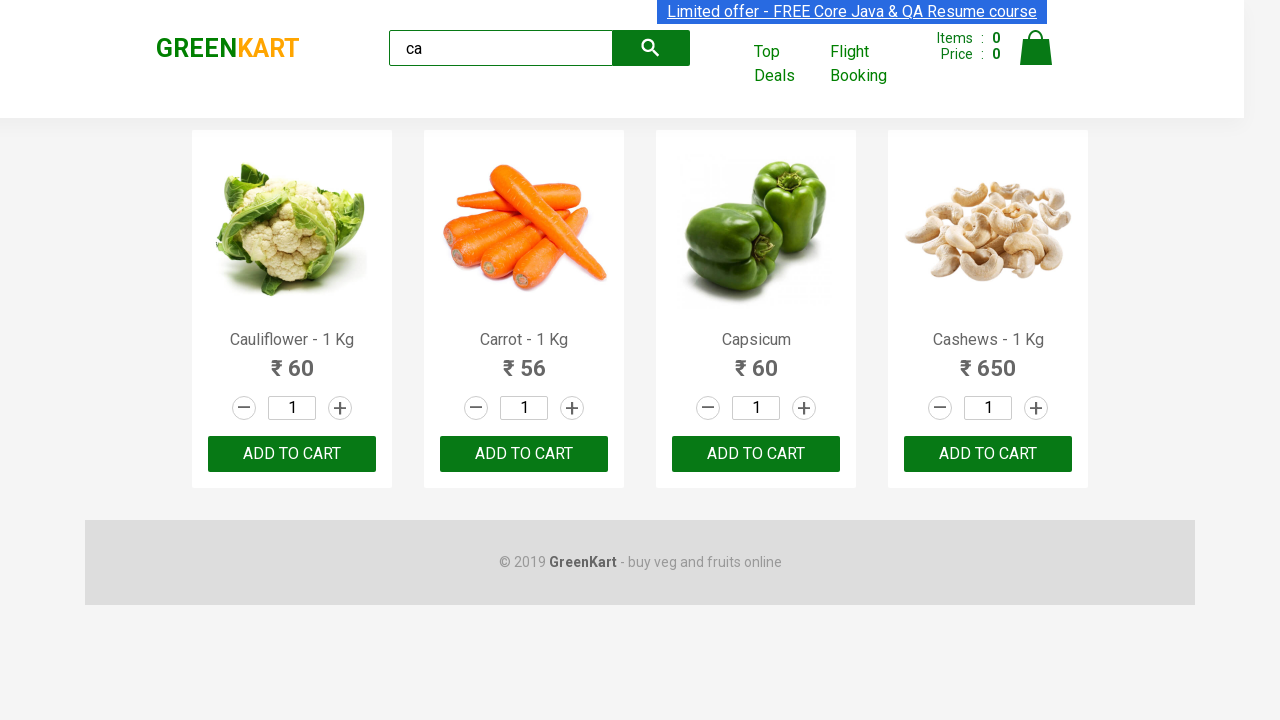

Retrieved product name: Capsicum
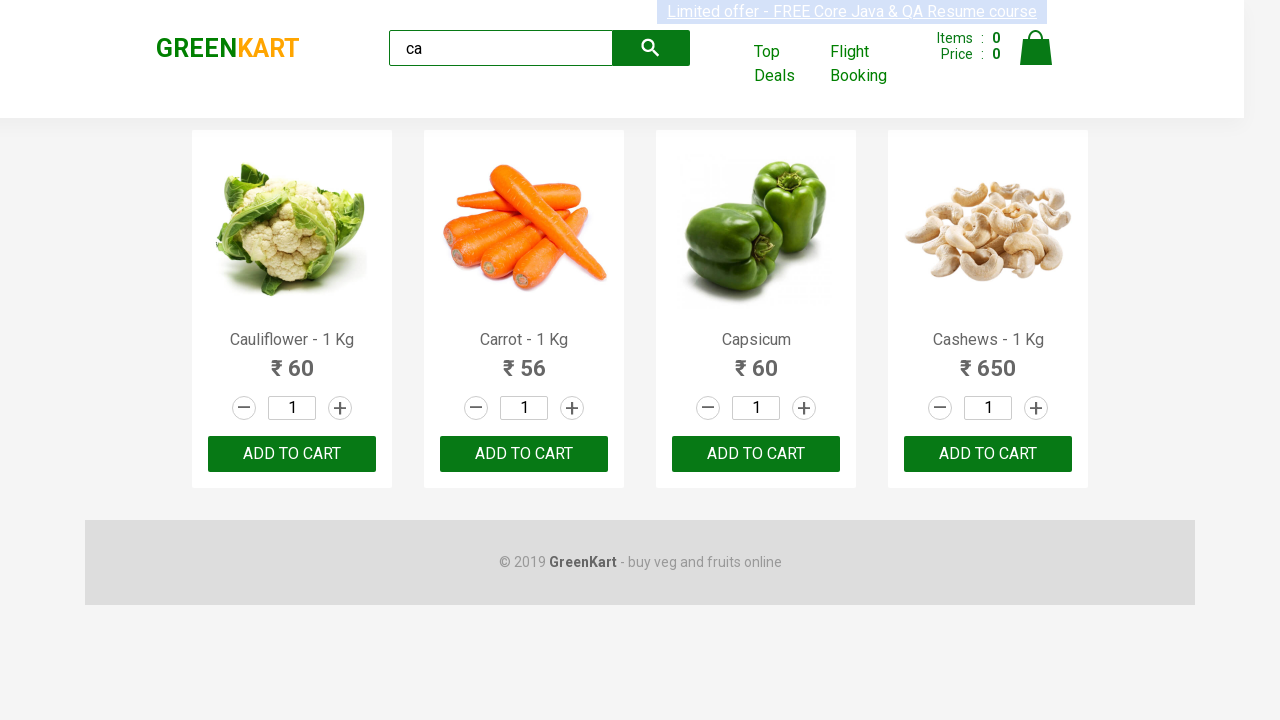

Accessed product at index 3
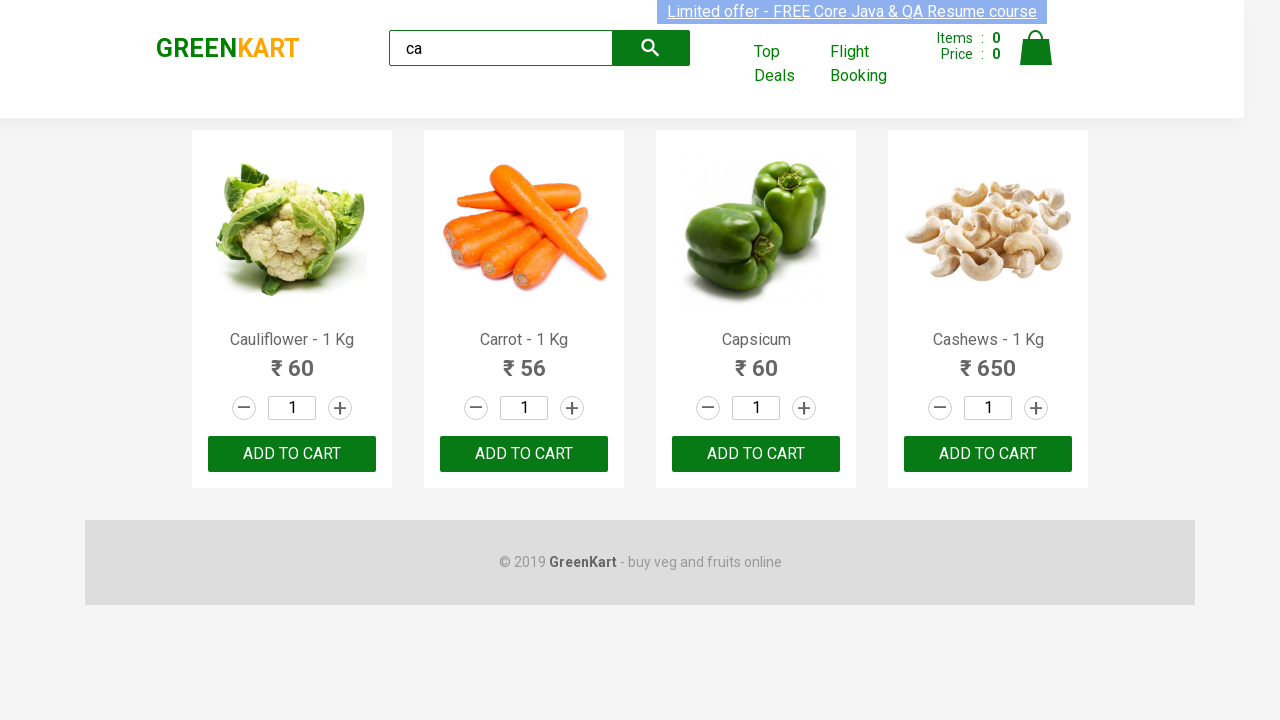

Retrieved product name: Cashews - 1 Kg
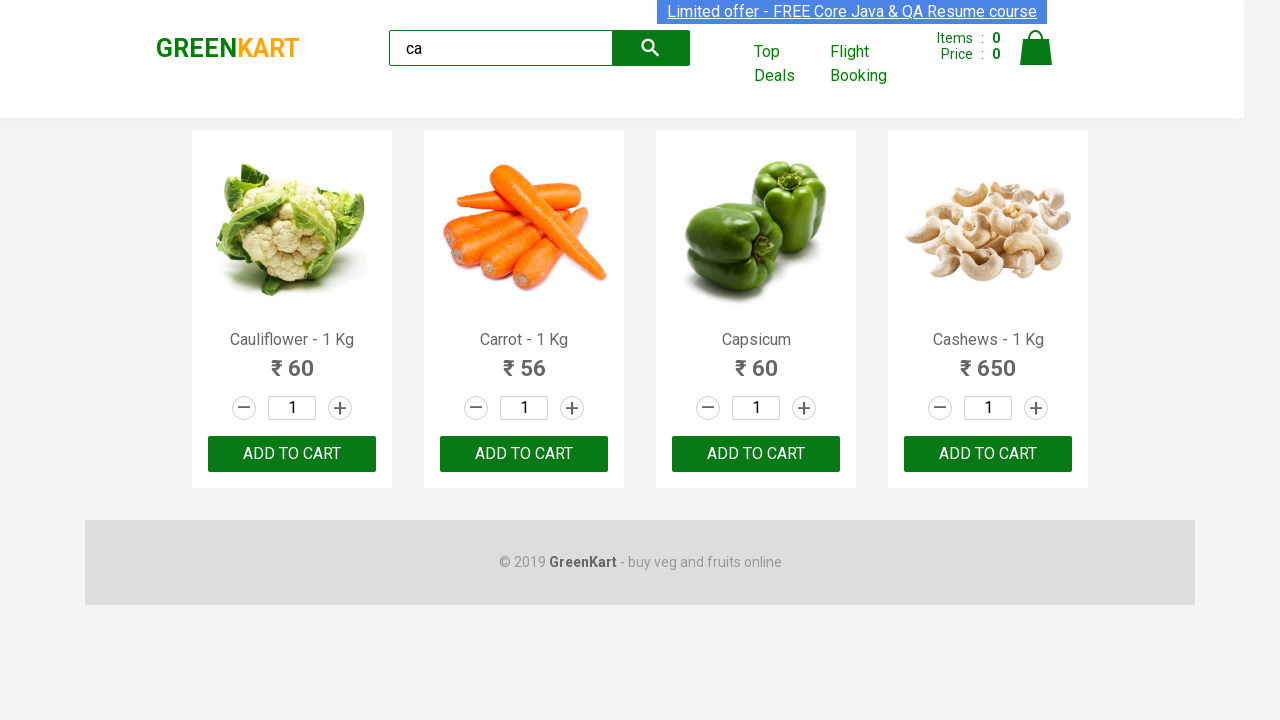

Found Cashews product and clicked add to cart button at (988, 454) on .products .product >> nth=3 >> button
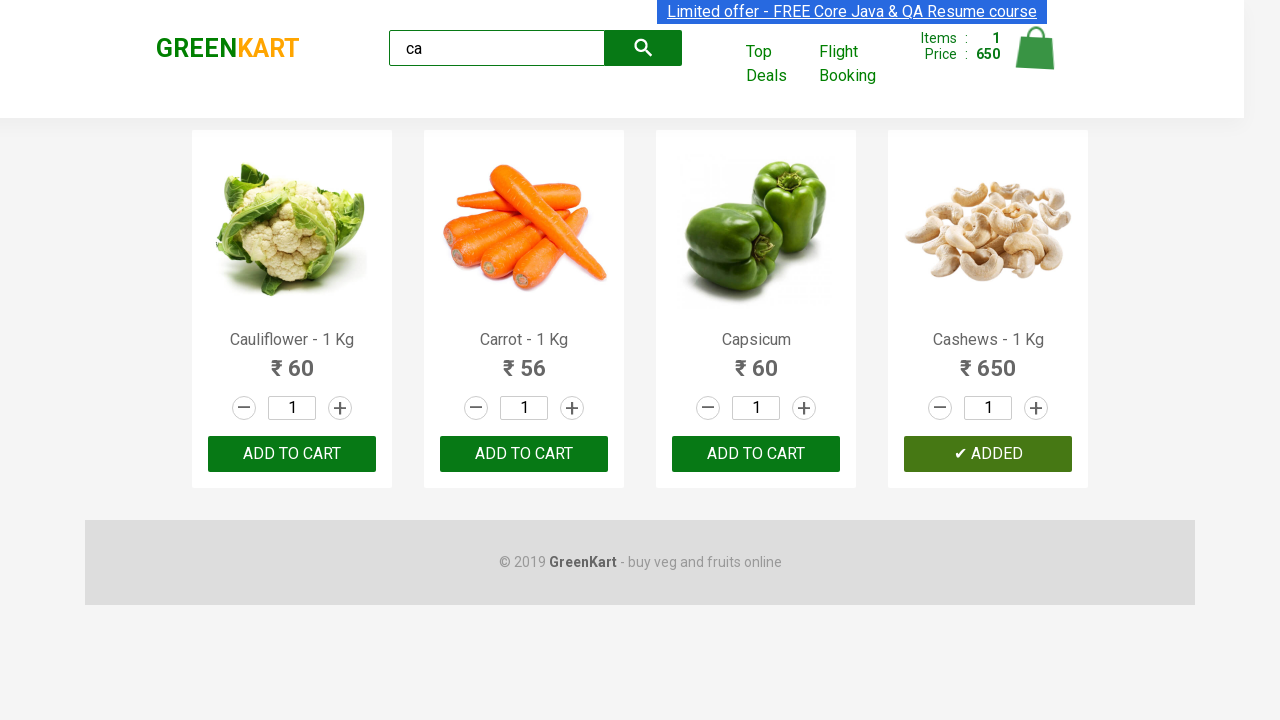

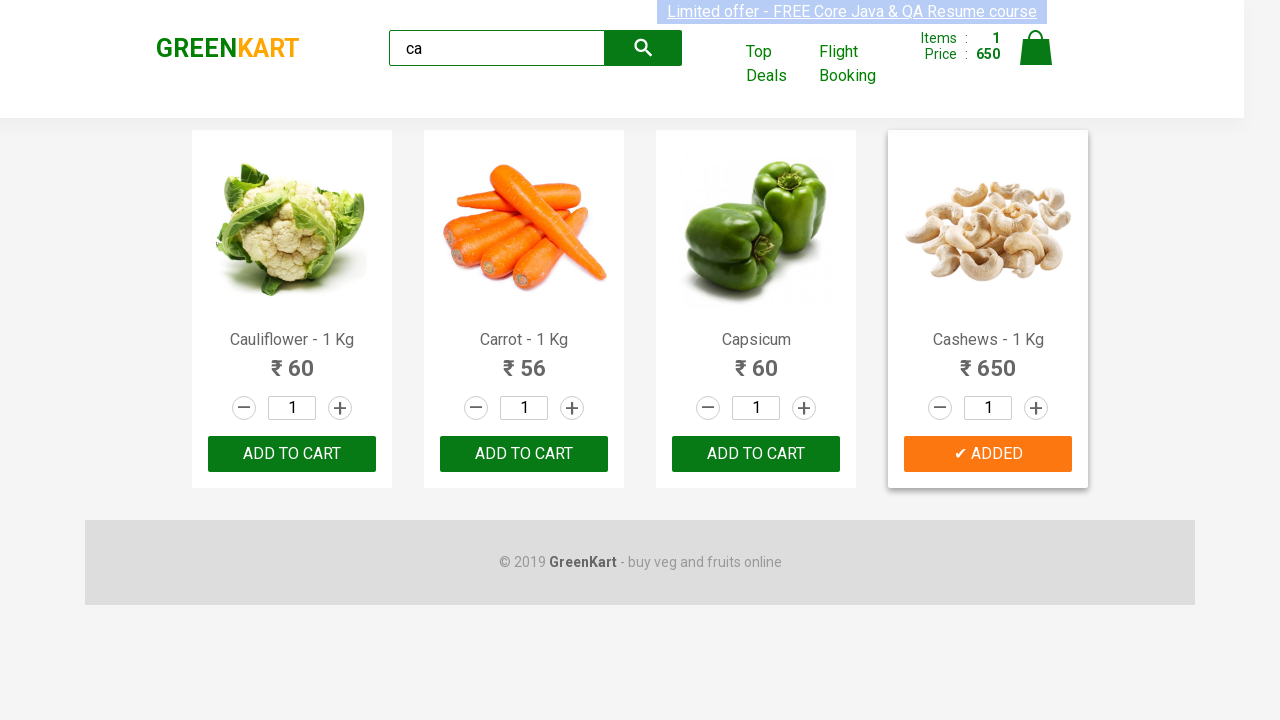